Tests dynamic loading with a hidden element - clicks through to Example 1, starts the loading process, and verifies the element becomes visible with "Hello World!" text after loading completes.

Starting URL: https://the-internet.herokuapp.com

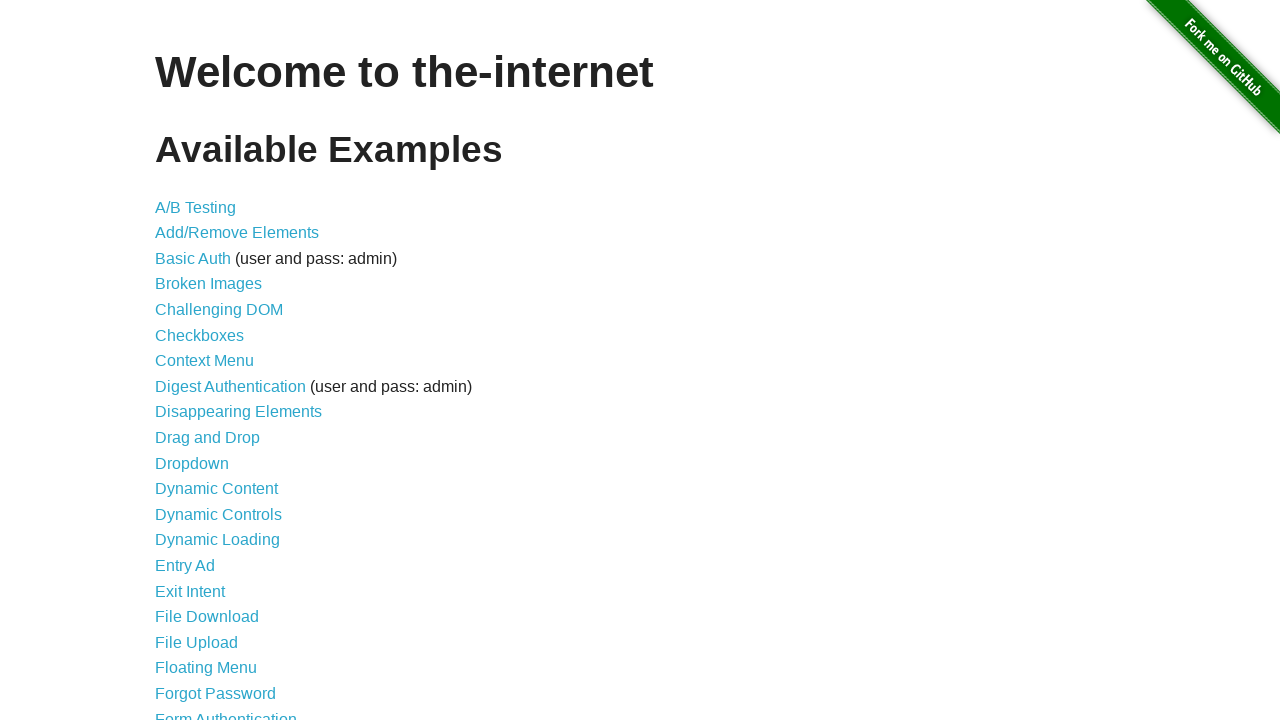

Clicked on Dynamic Loading link from homepage at (218, 540) on a[href='/dynamic_loading']
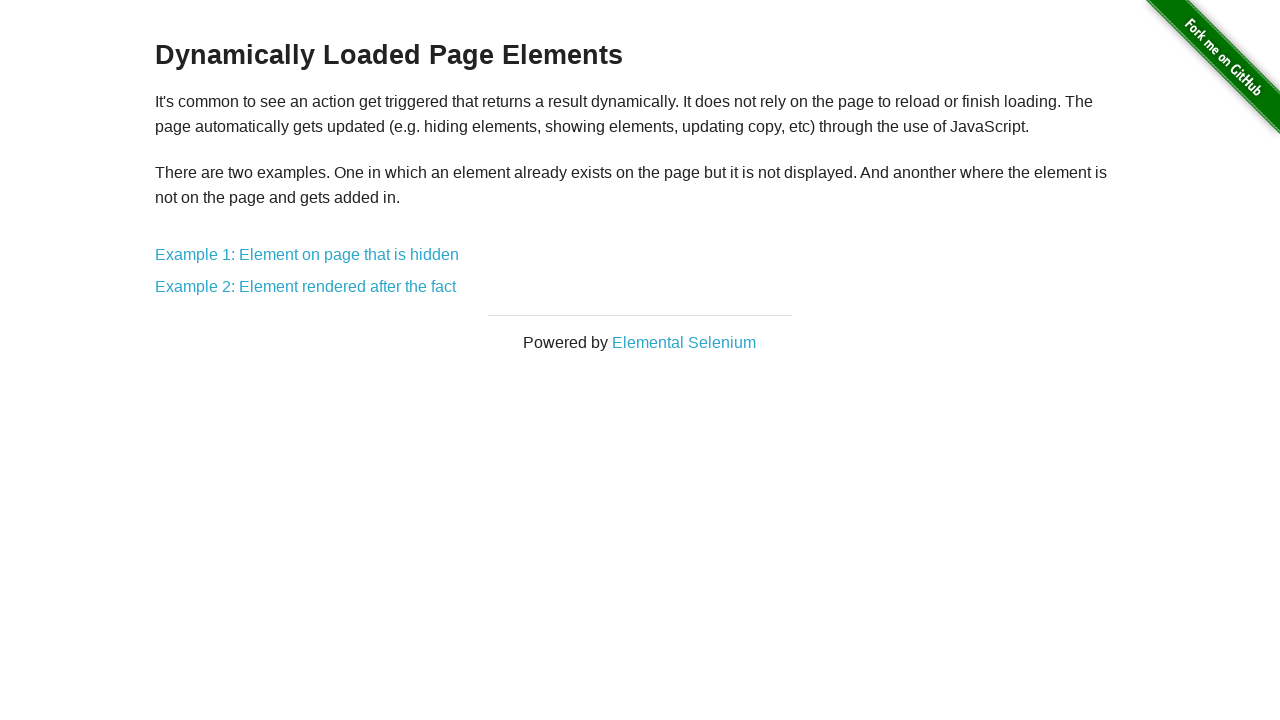

Clicked on Example 1 (Element on page that is hidden) at (307, 255) on a[href='/dynamic_loading/1']
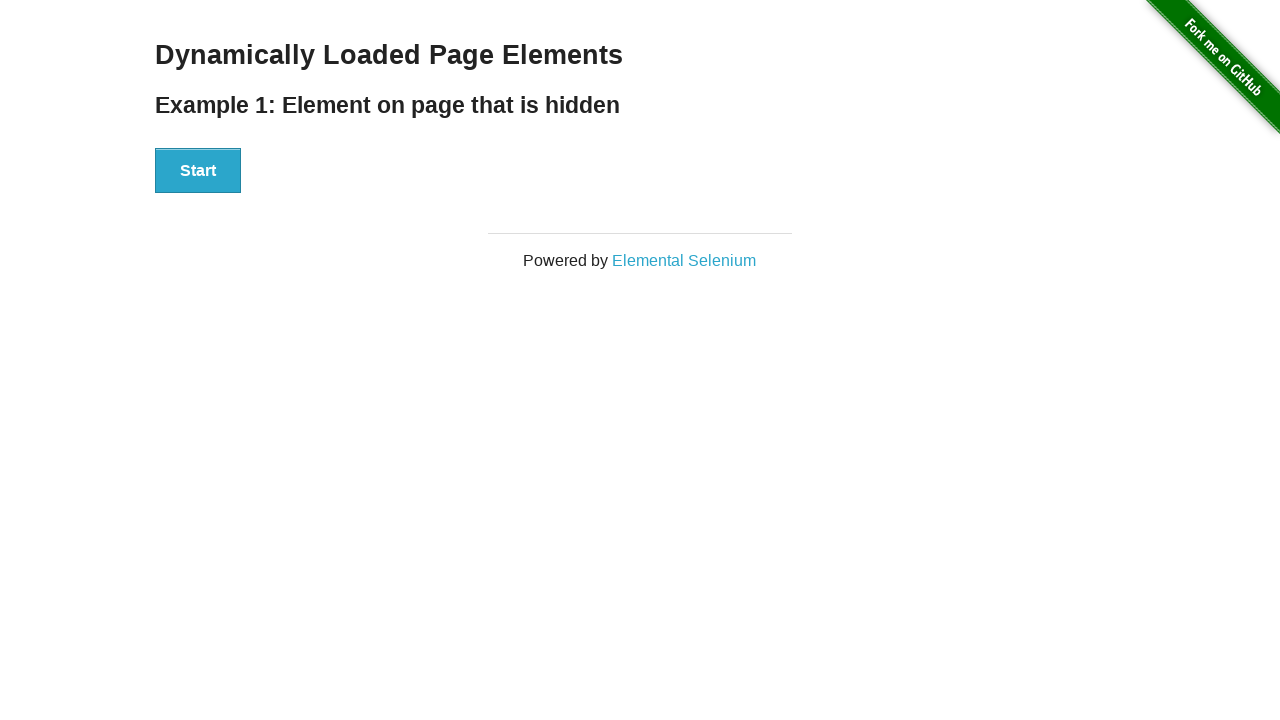

Verified Start button is visible
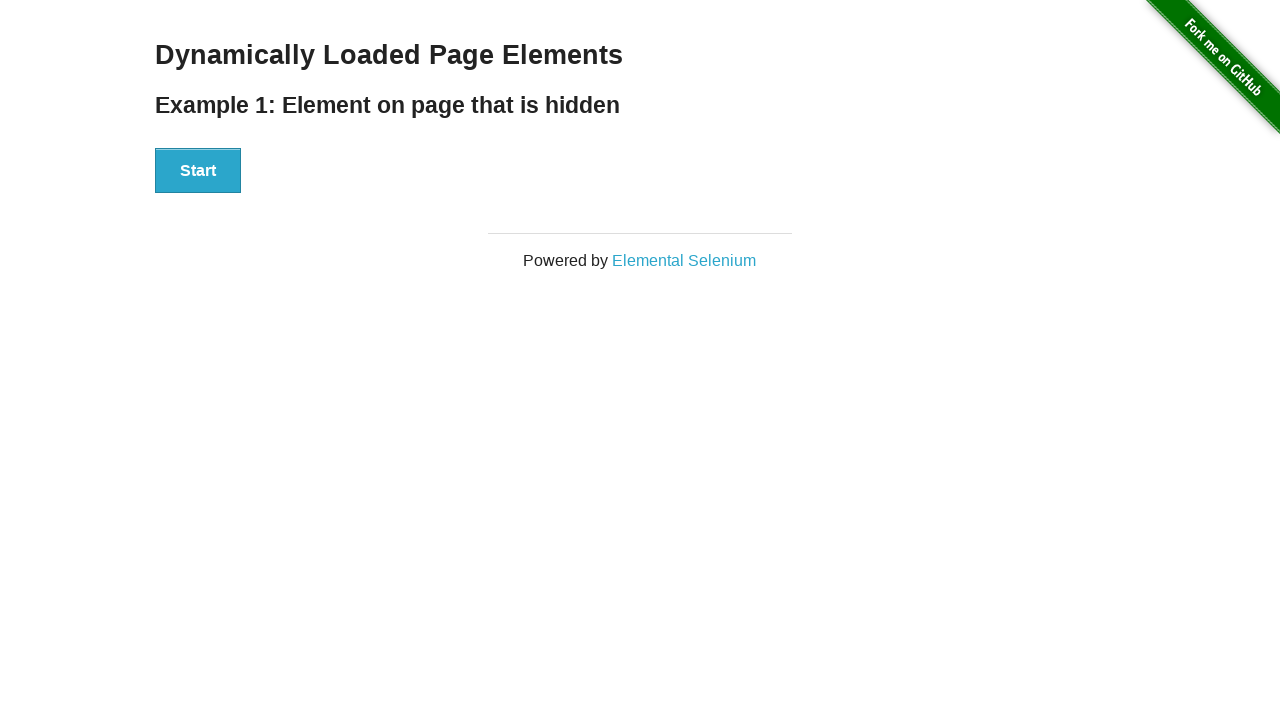

Clicked Start button to begin loading process at (198, 171) on #start button
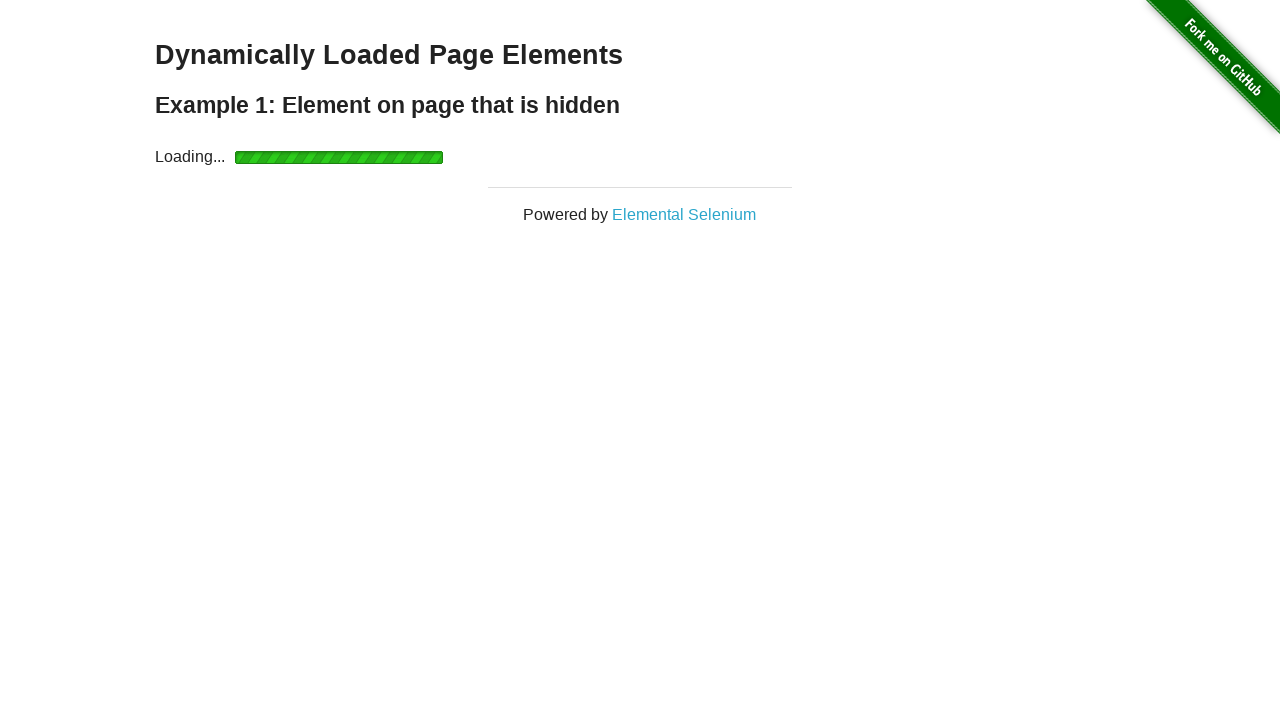

Waited for loading indicator to disappear
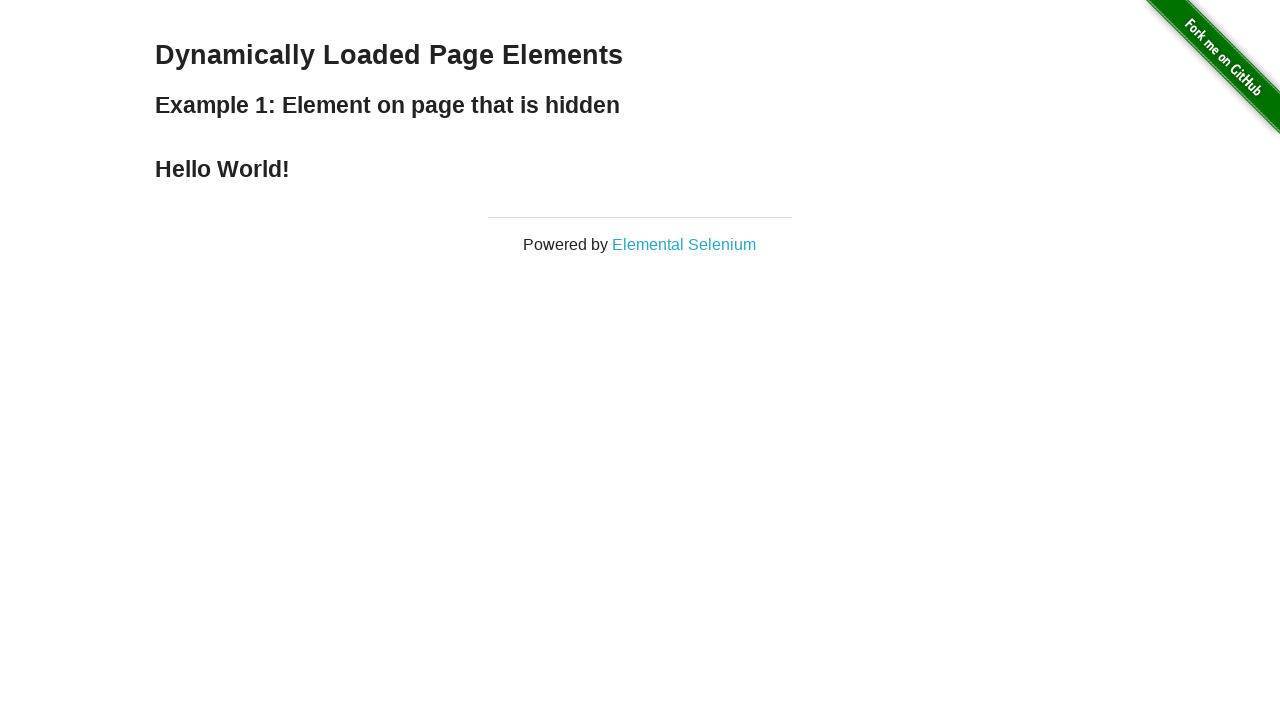

Waited for finish element to become visible
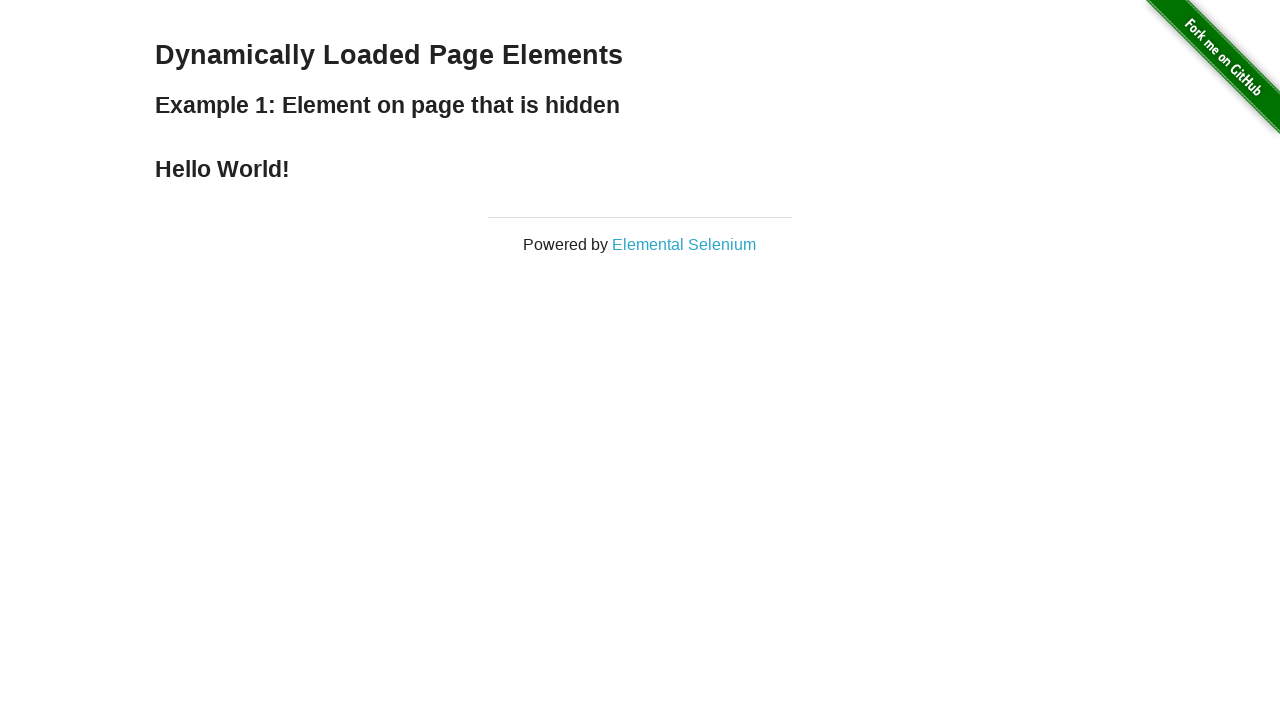

Retrieved finish element text content
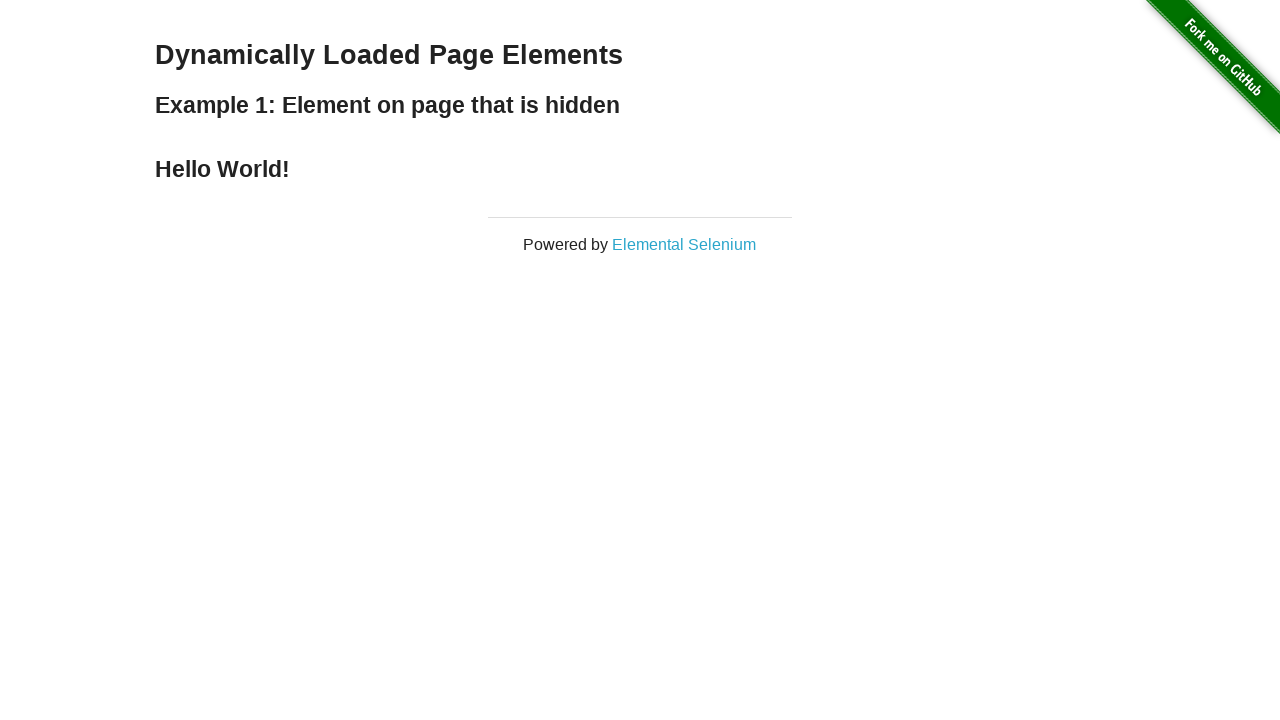

Verified finish element contains 'Hello World!' text
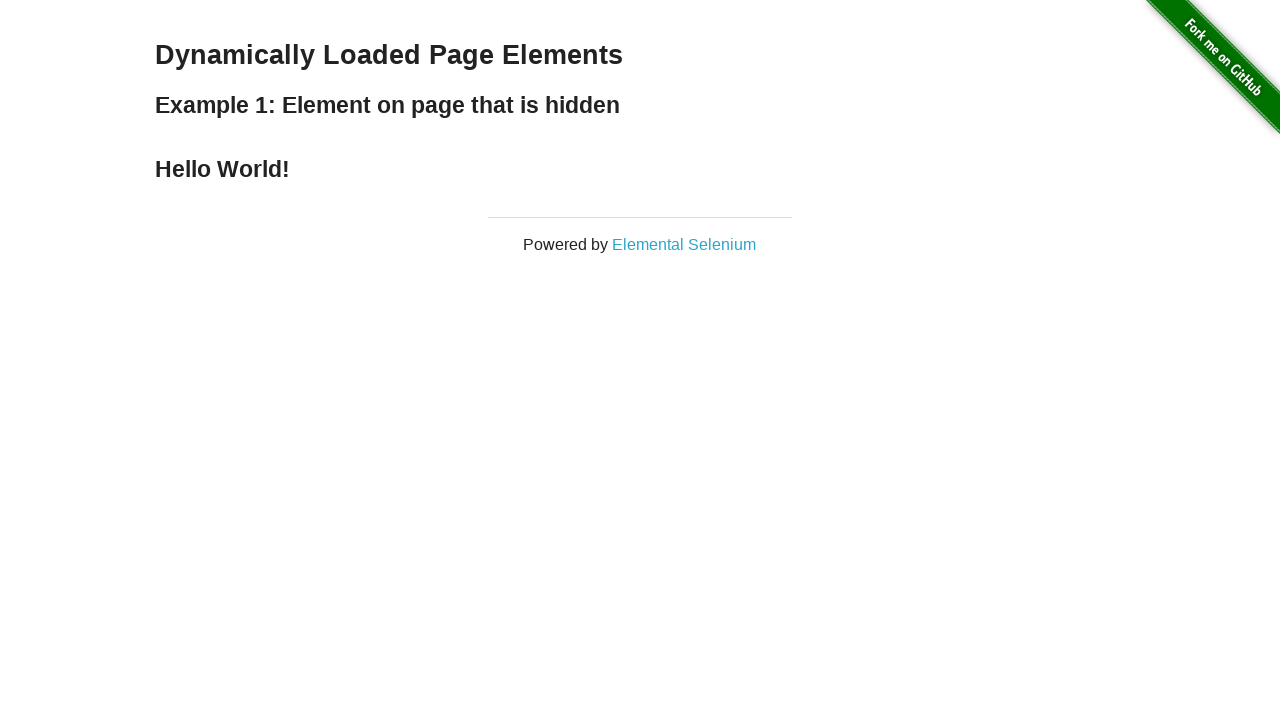

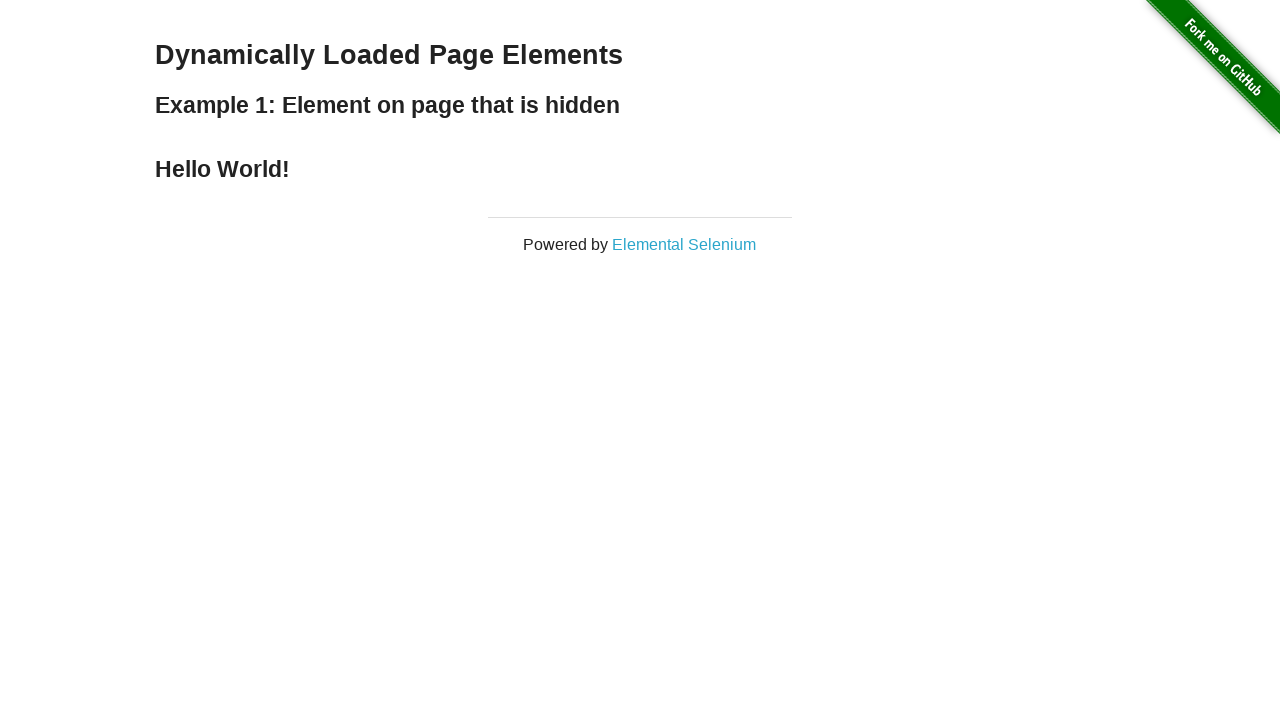